Tests flight search functionality by selecting departure and destination cities from dropdown menus

Starting URL: https://blazedemo.com/

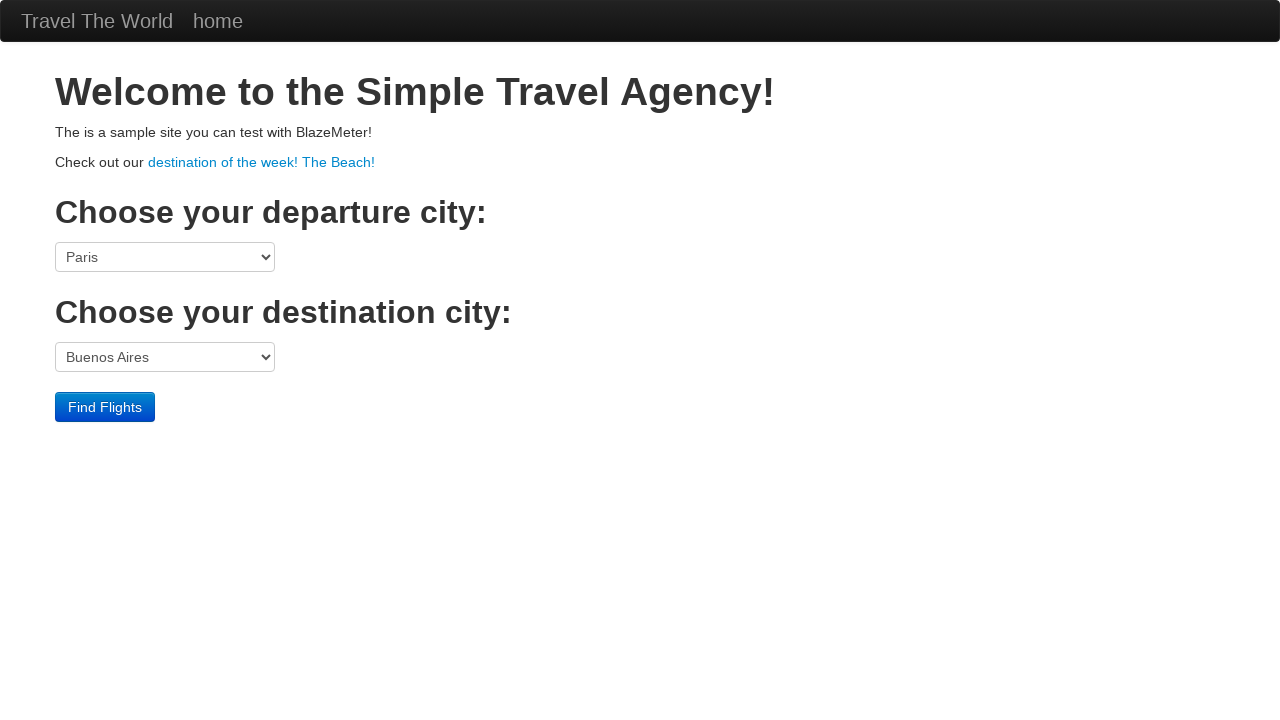

Selected 'Boston' as departure city from first dropdown on select:nth-of-type(1)
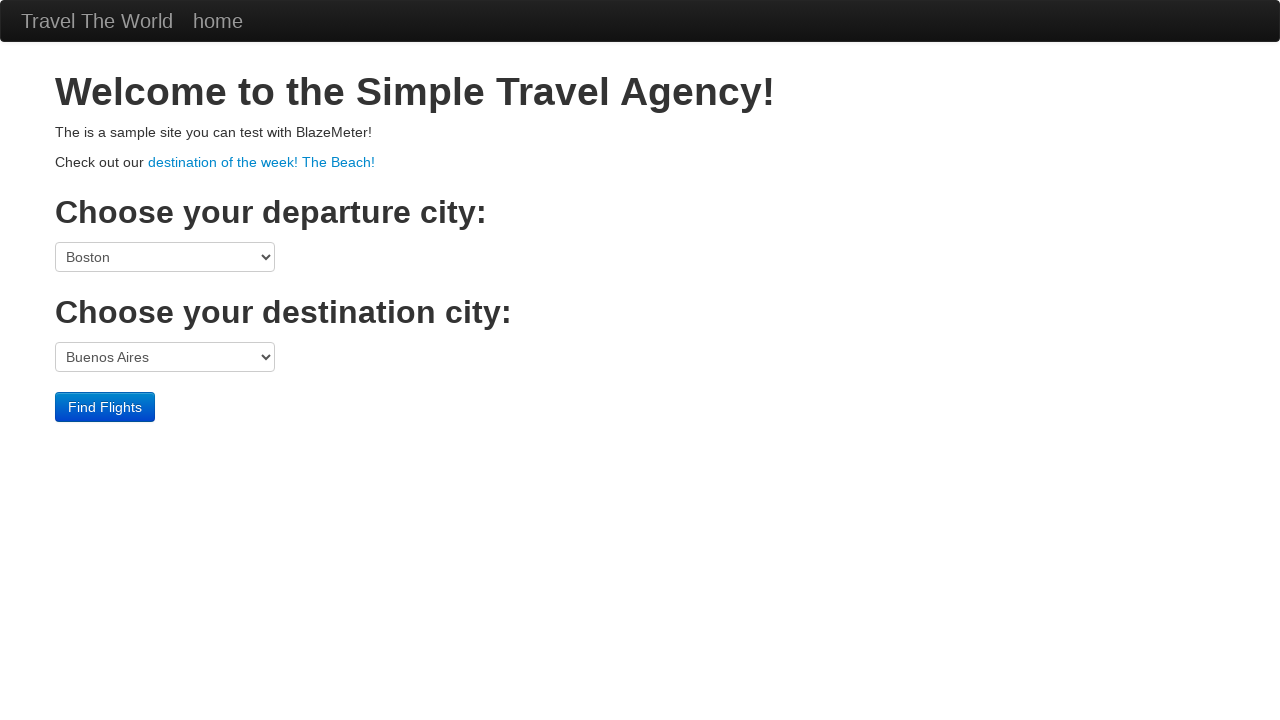

Selected 'London' as destination city from second dropdown on select:nth-of-type(2)
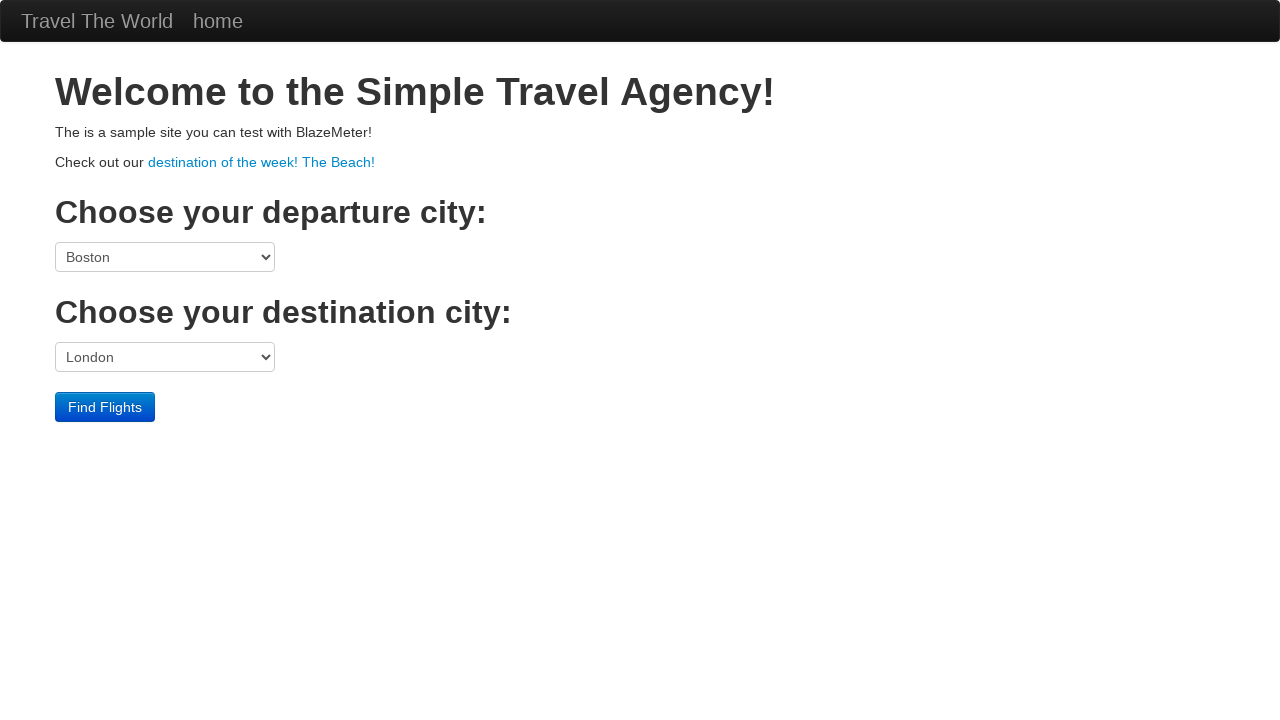

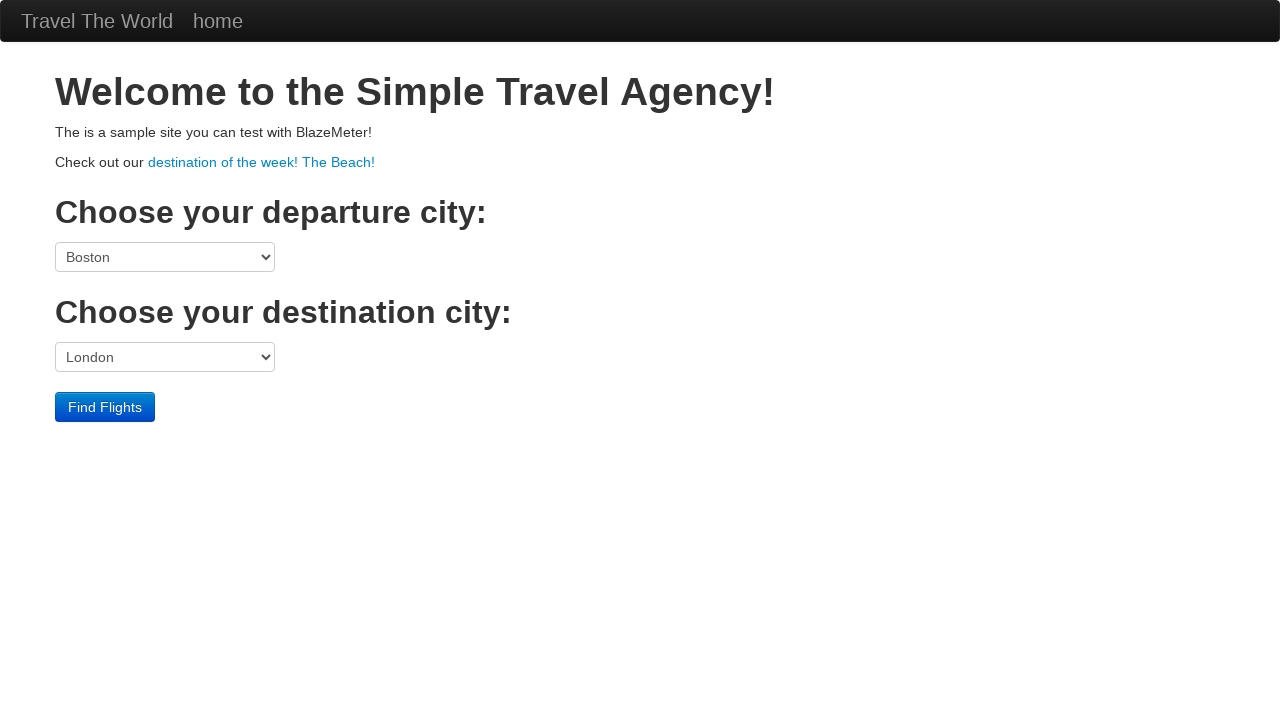